Tests double-click functionality on W3Schools example page by double-clicking text within an iframe and verifying the style changes to red

Starting URL: https://www.w3schools.com/tags/tryit.asp?filename=tryhtml5_ev_ondblclick2

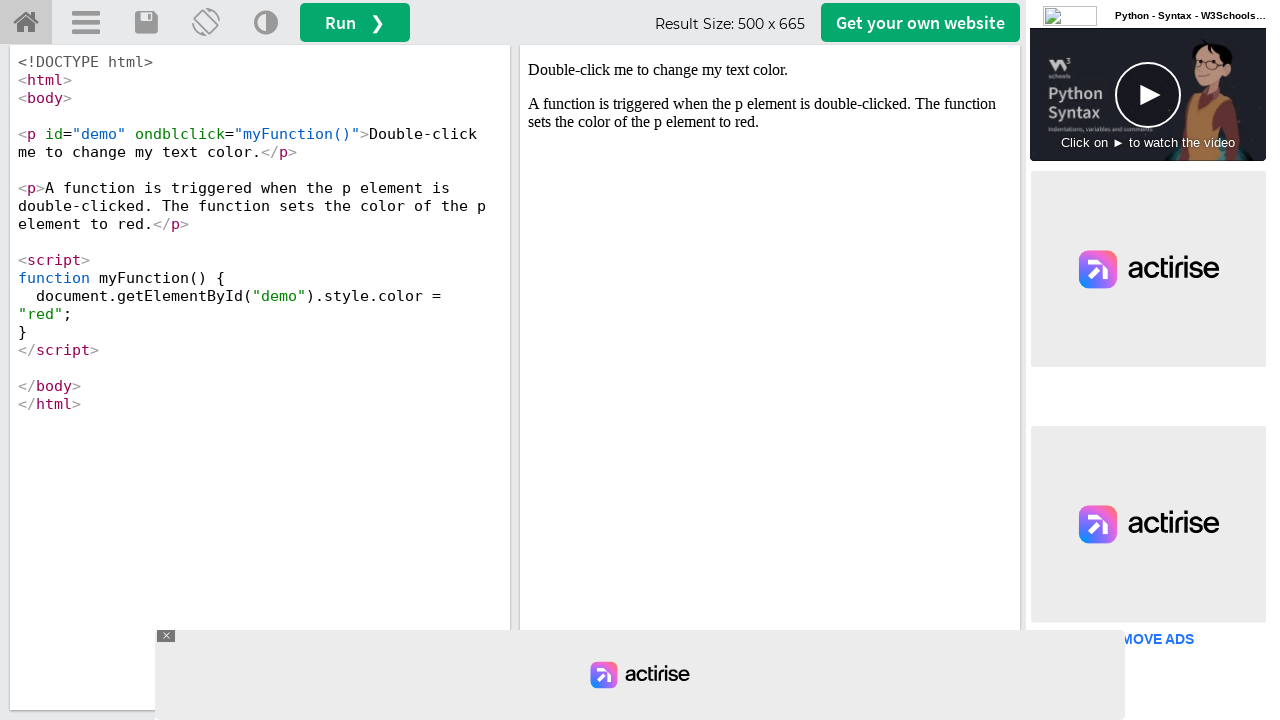

Located iframe with id 'iframeResult'
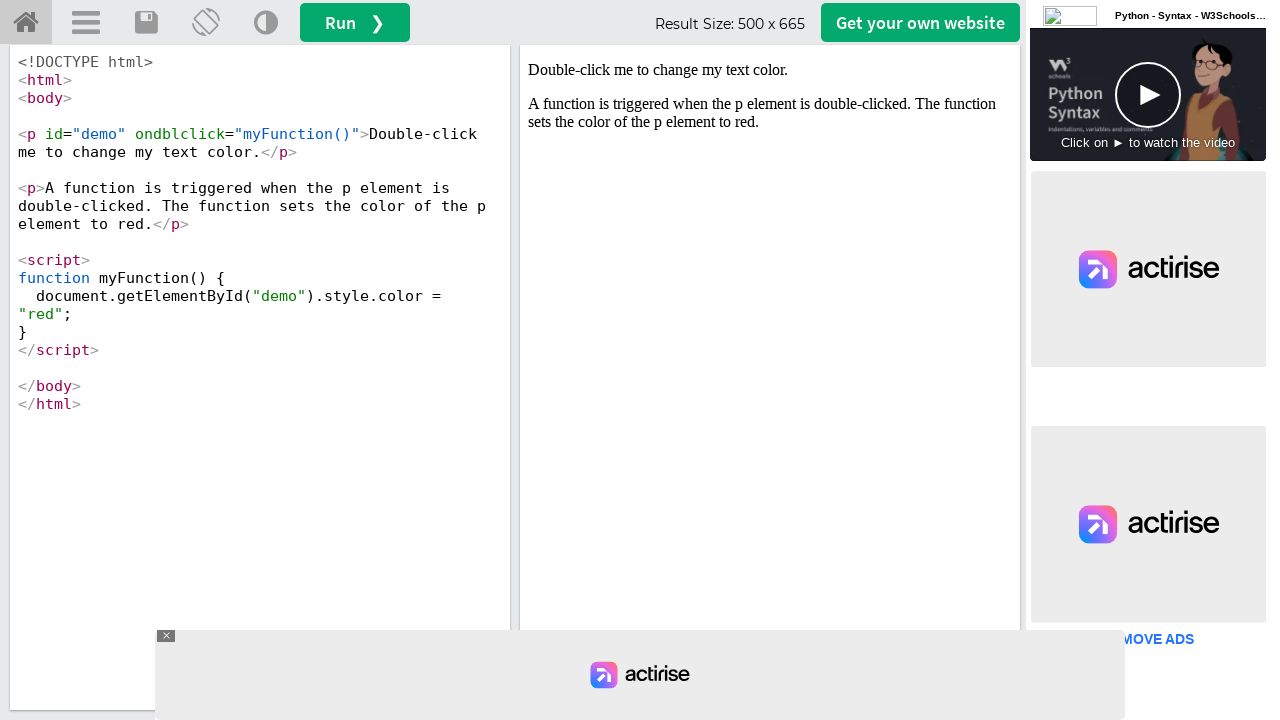

Double-clicked on text element 'Double-click me to change my text color.' at (770, 70) on iframe[id='iframeResult'] >> internal:control=enter-frame >> text=Double-click m
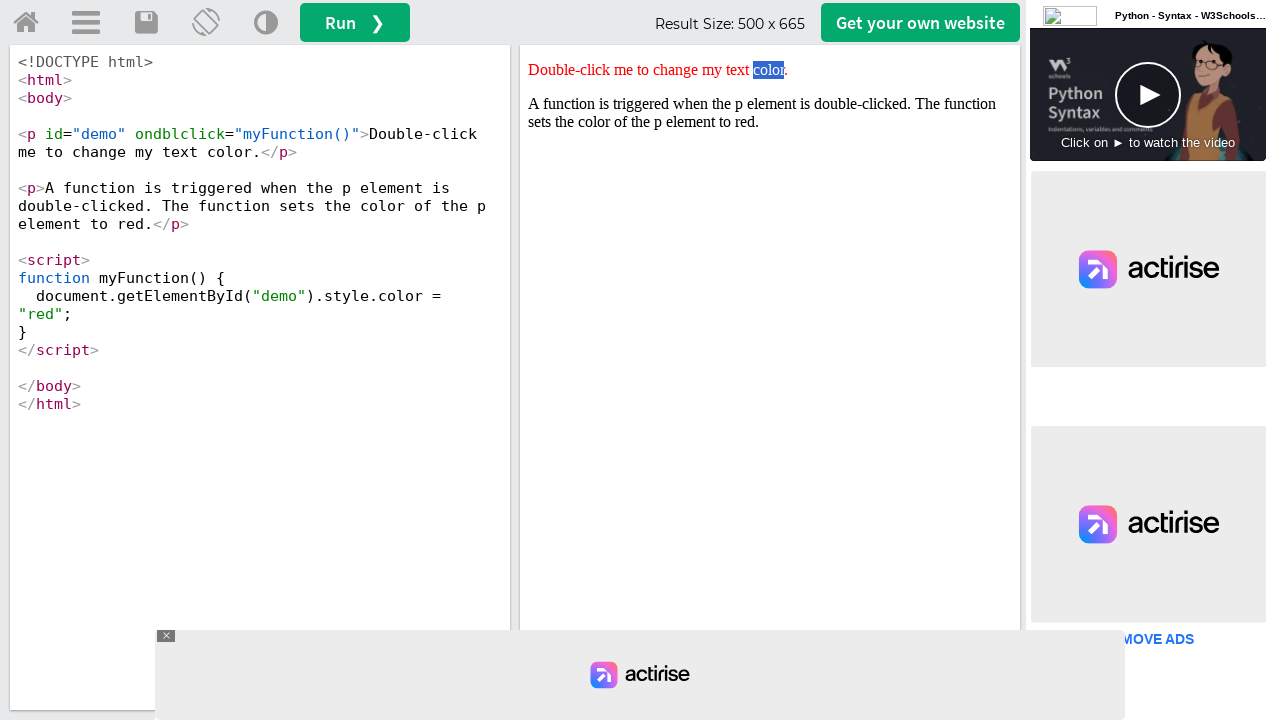

Located text element to check style attribute
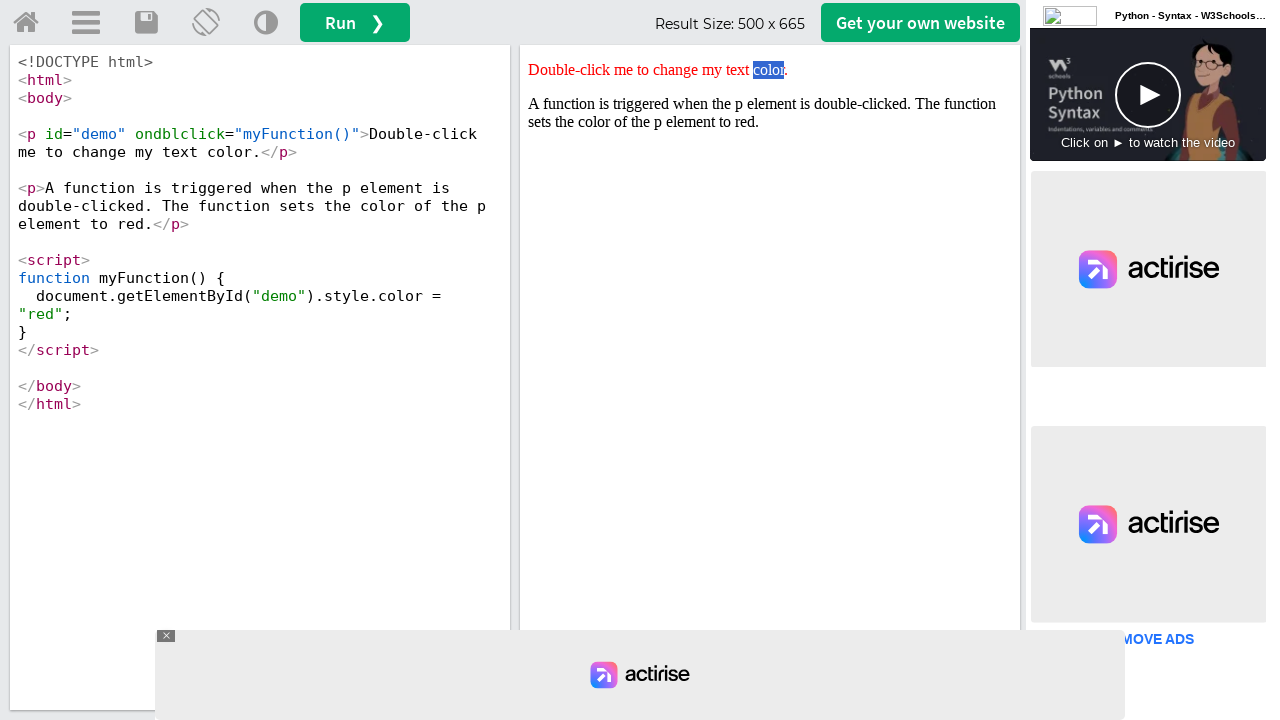

Retrieved style attribute: 'color: red;'
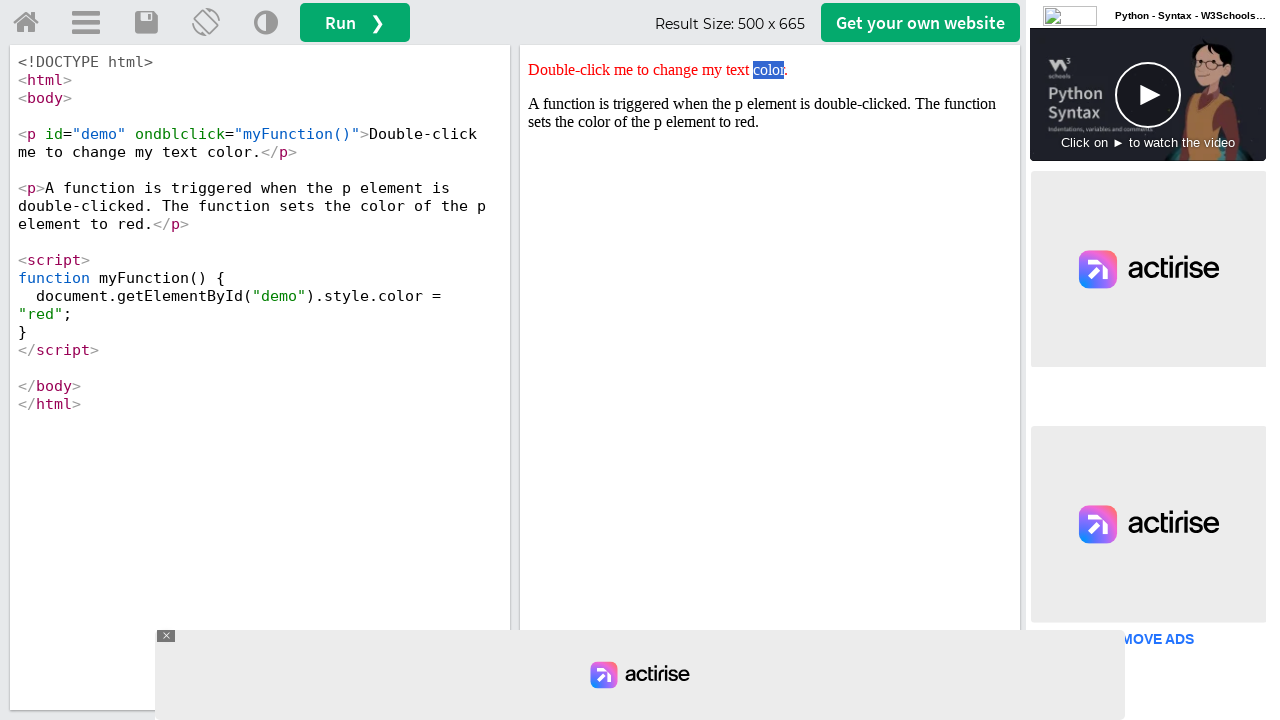

Verified that 'red' is present in the style attribute
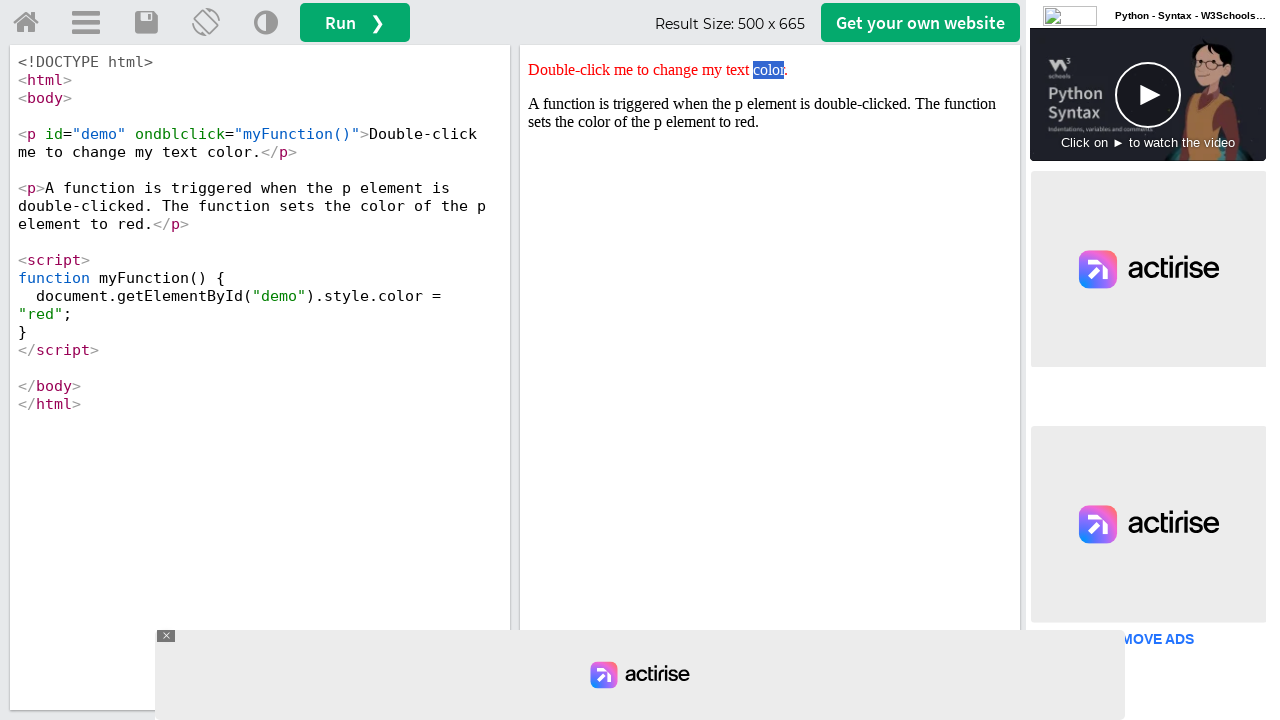

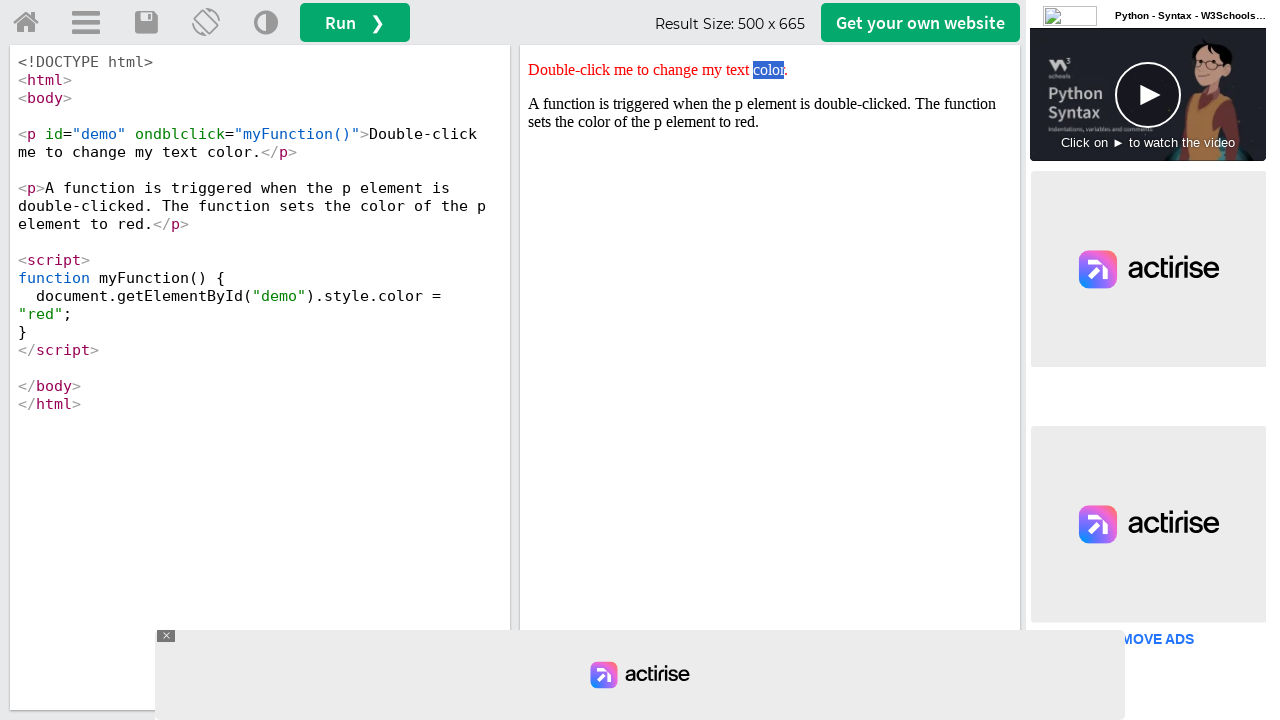